Tests the behavior of radio buttons when attempting to deselect by clicking again on the Bengaluru option.

Starting URL: https://leafground.com/radio.xhtml

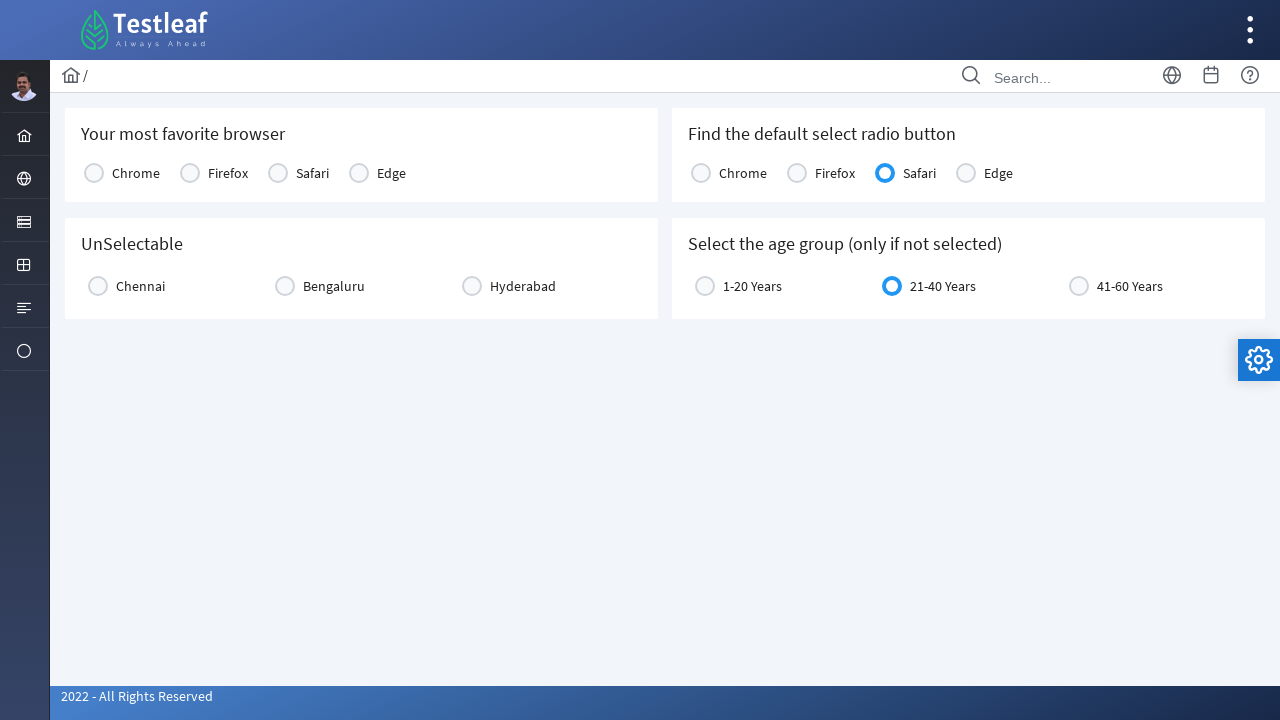

Located the Bengaluru radio button element
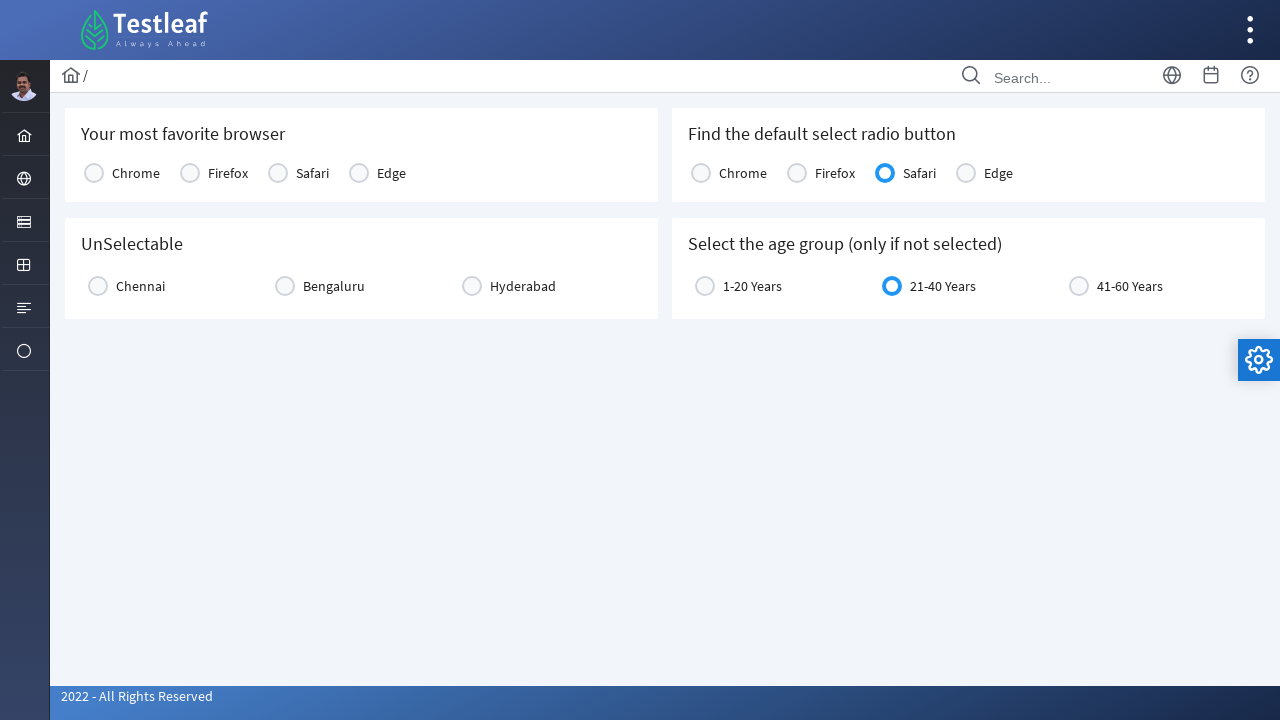

Clicked Bengaluru radio button to select it at (285, 286) on xpath=//label[text()='Bengaluru']/preceding-sibling::div/div[contains(@class, 'u
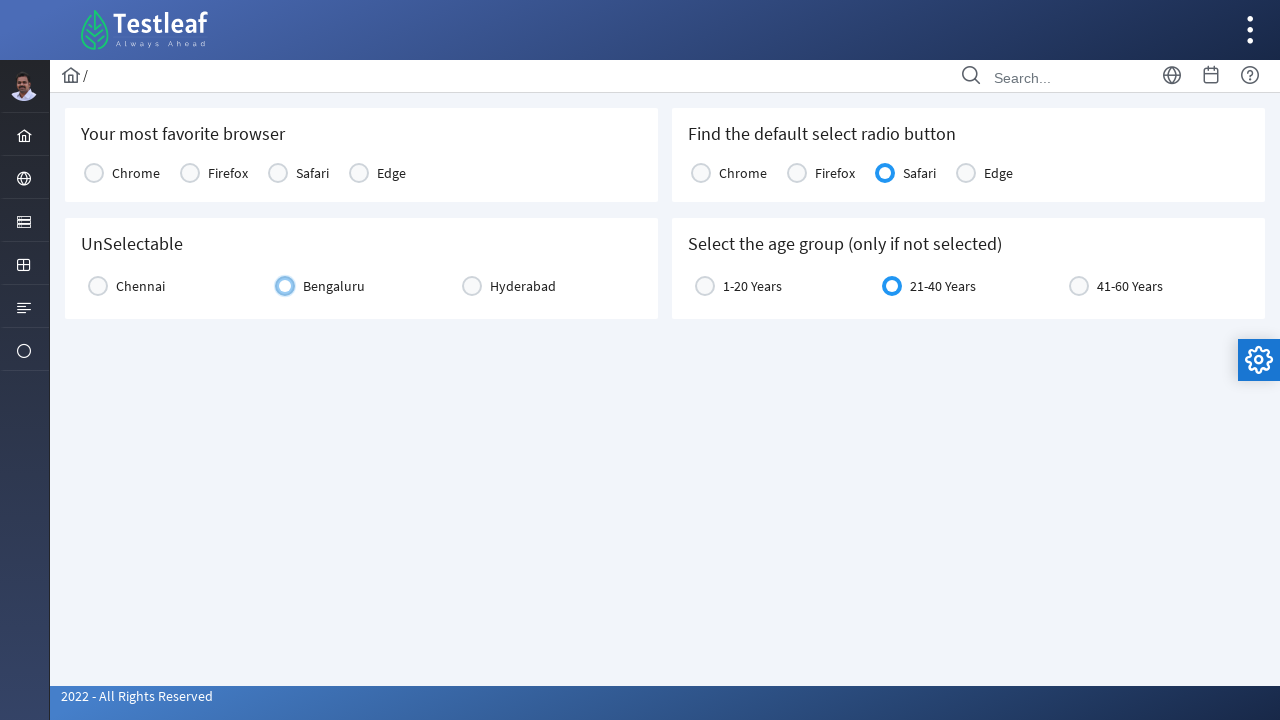

Clicked Bengaluru radio button again to attempt deselection at (285, 286) on xpath=//label[text()='Bengaluru']/preceding-sibling::div/div[contains(@class, 'u
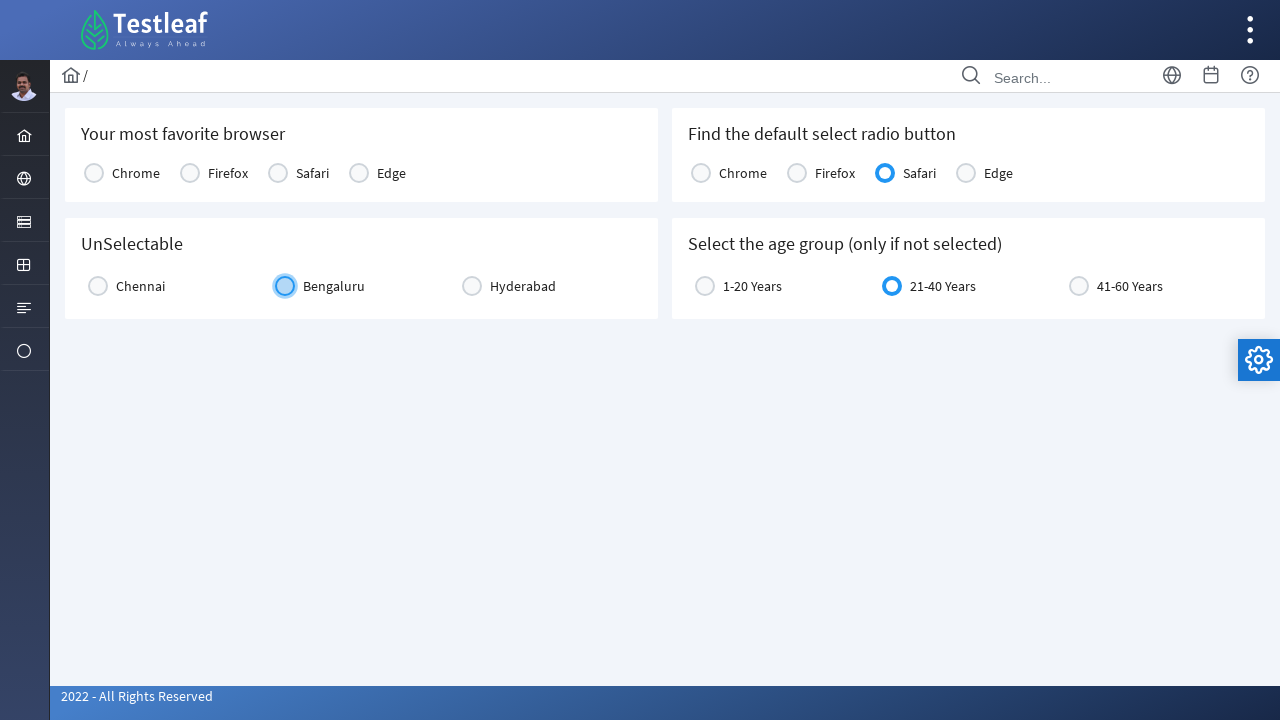

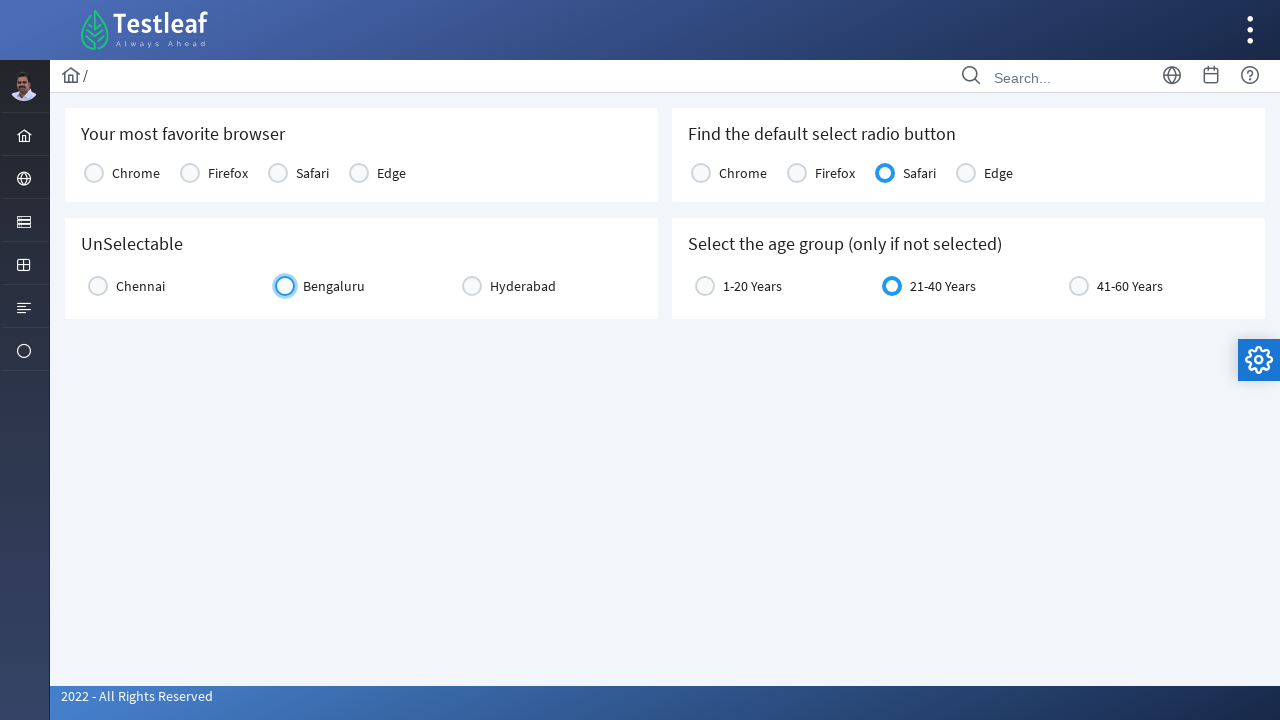